Tests static dropdown selection functionality by selecting currency options using different methods (by index and by visible text)

Starting URL: https://rahulshettyacademy.com/dropdownsPractise/

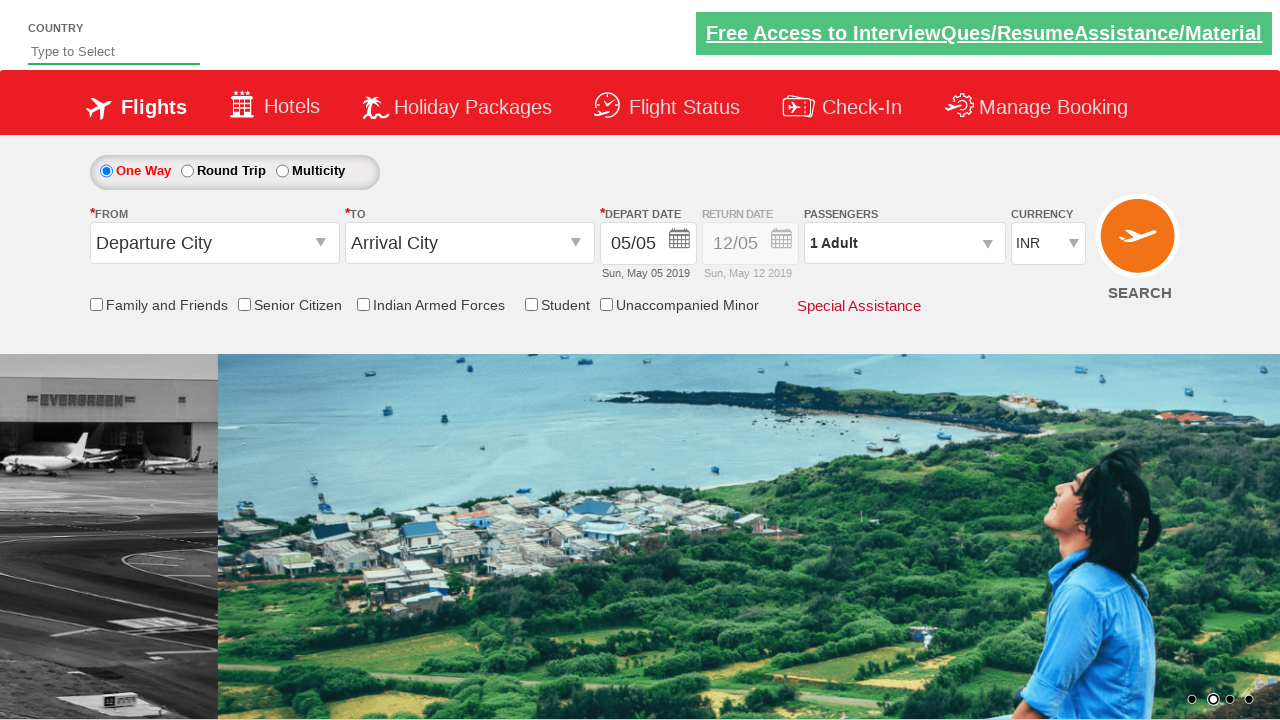

Selected currency dropdown option by index 2 (3rd option) on #ctl00_mainContent_DropDownListCurrency
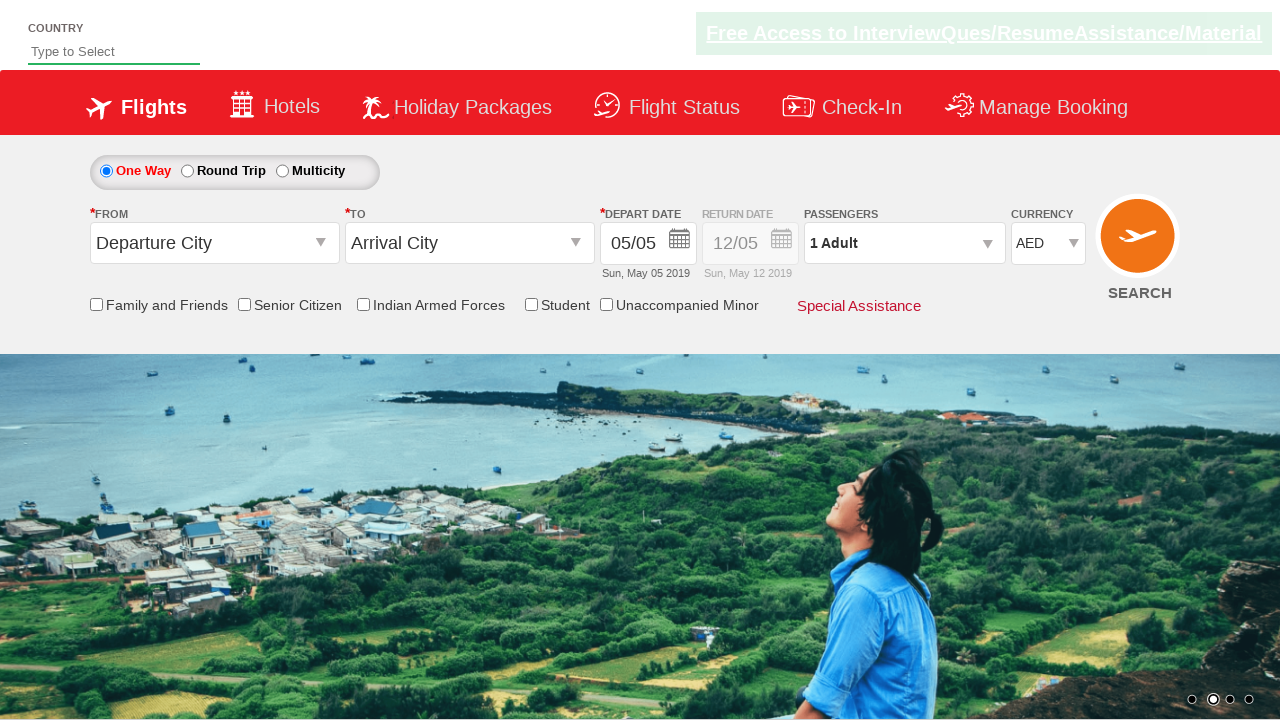

Retrieved selected dropdown value
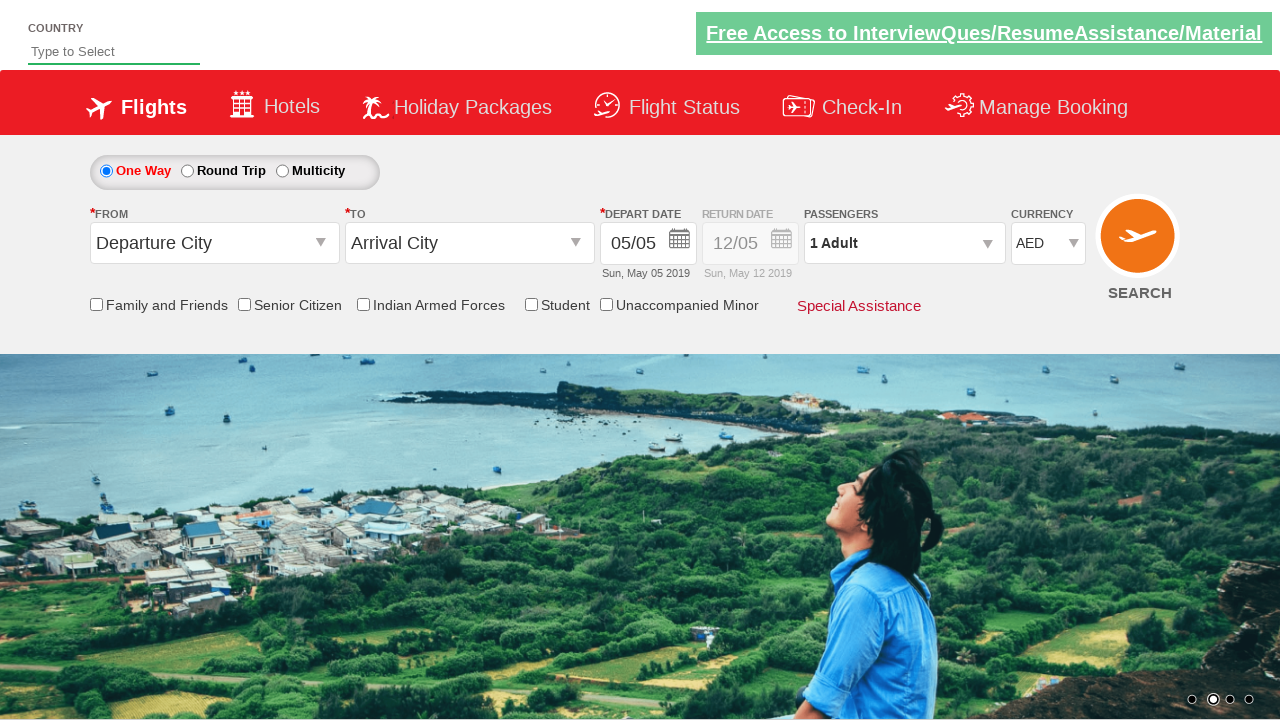

Retrieved selected option text
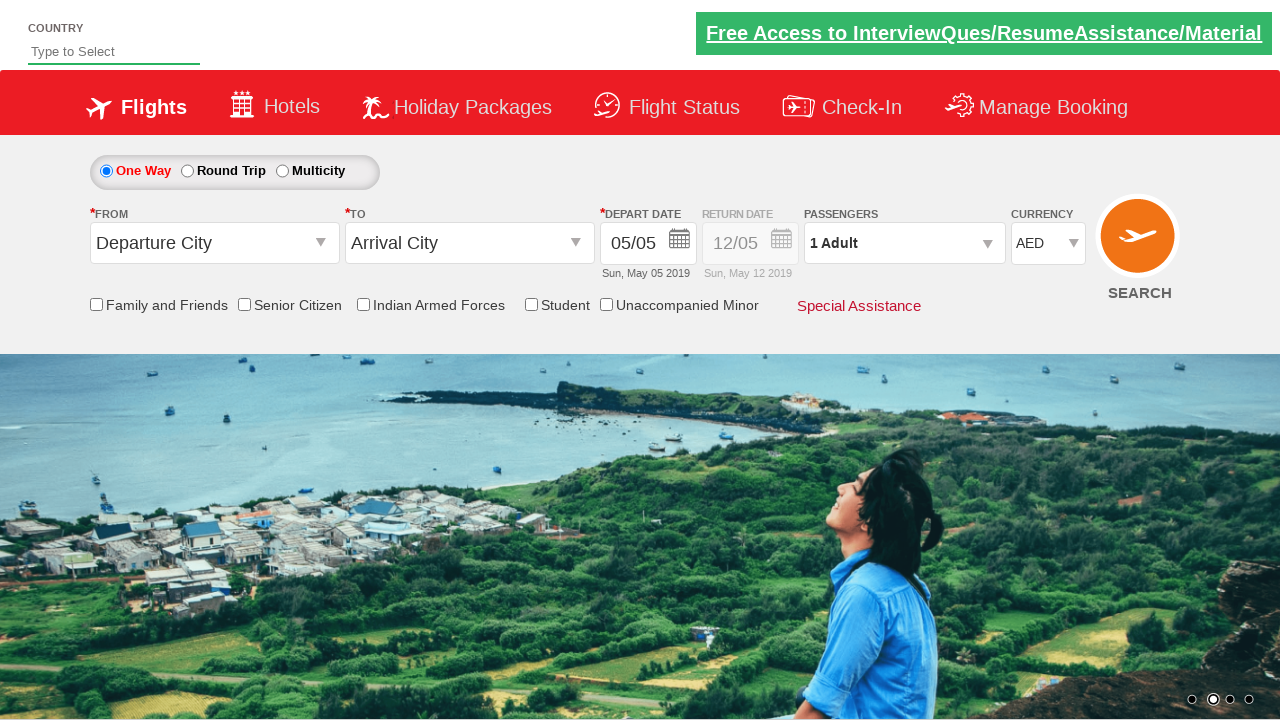

Selected currency dropdown option by visible text 'USD' on #ctl00_mainContent_DropDownListCurrency
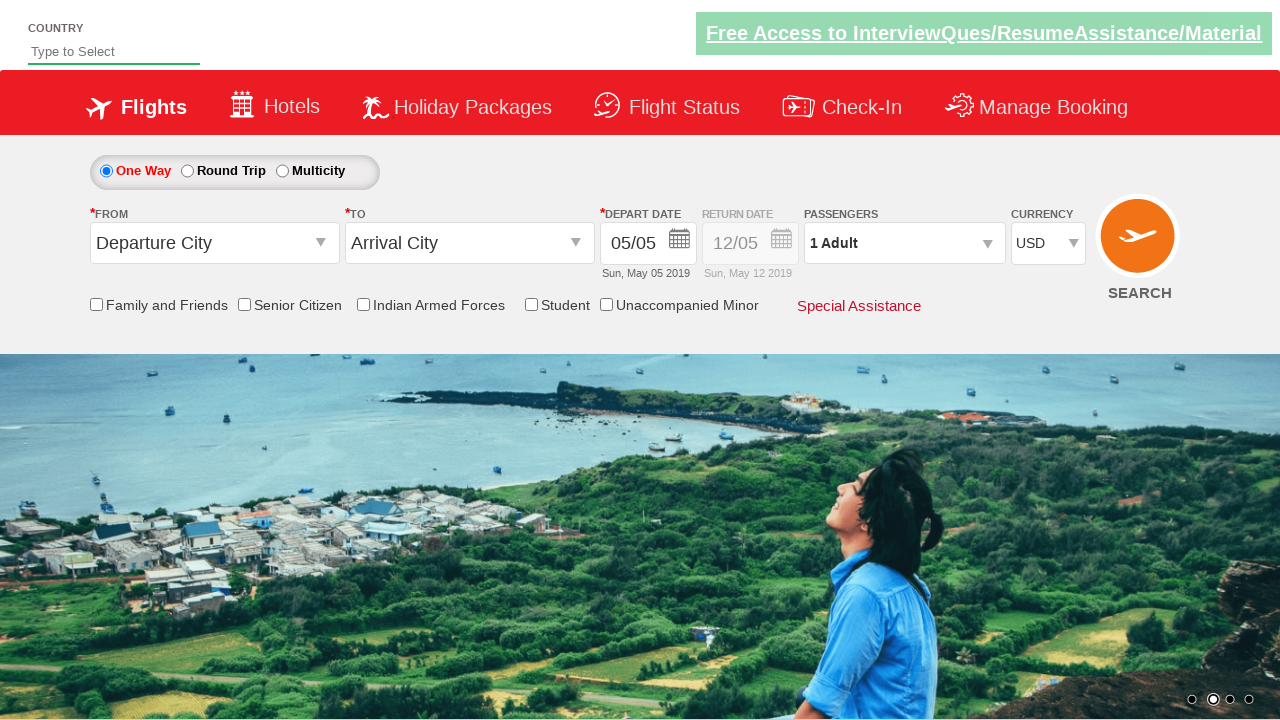

Retrieved selected dropdown value after USD selection
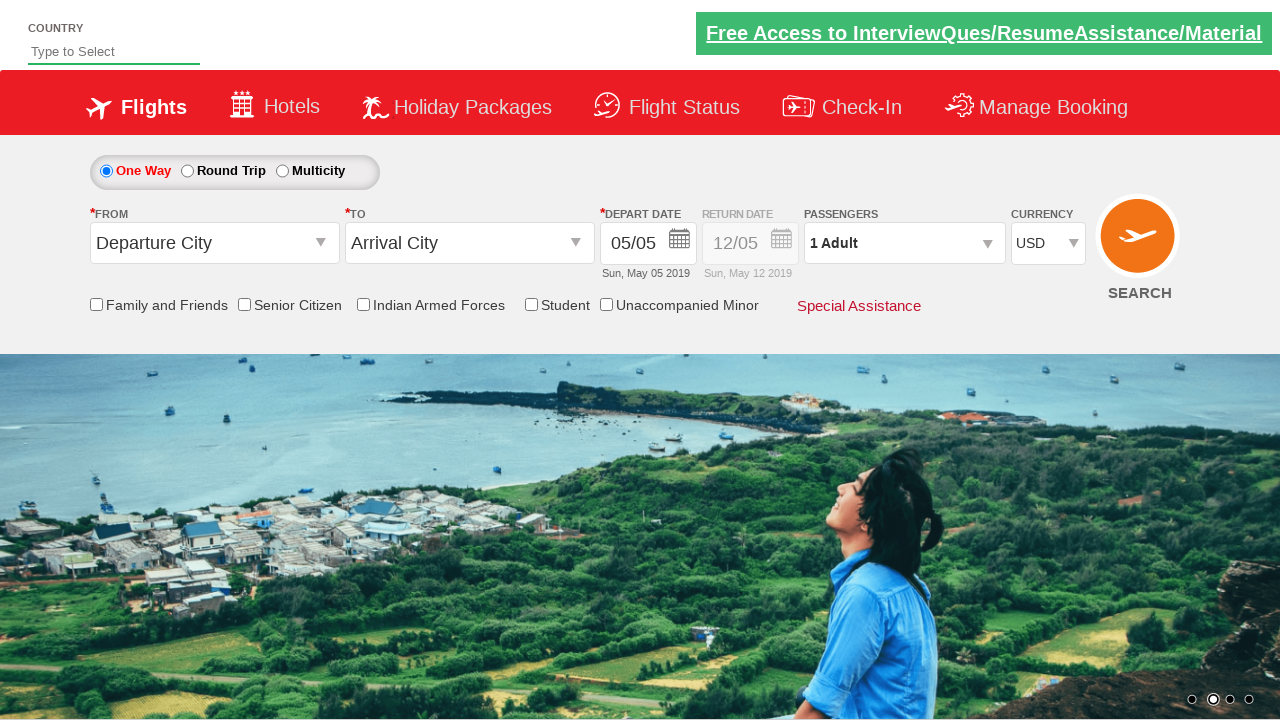

Retrieved selected option text after USD selection
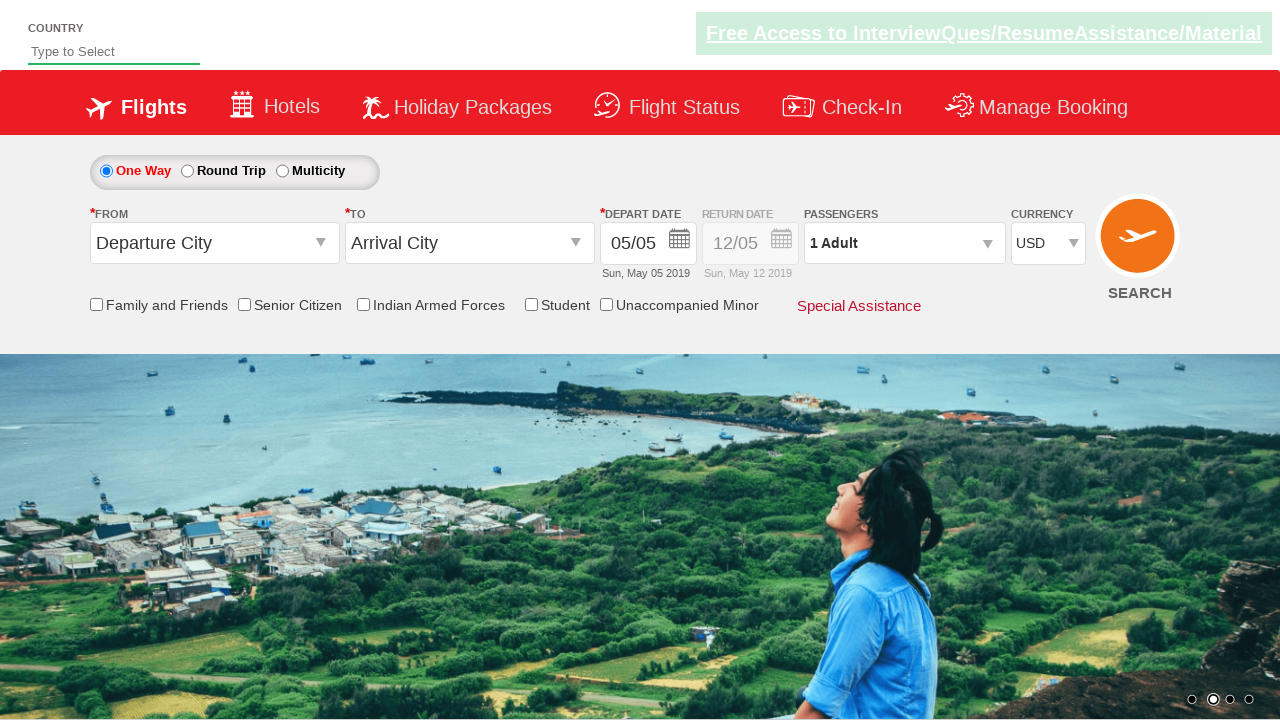

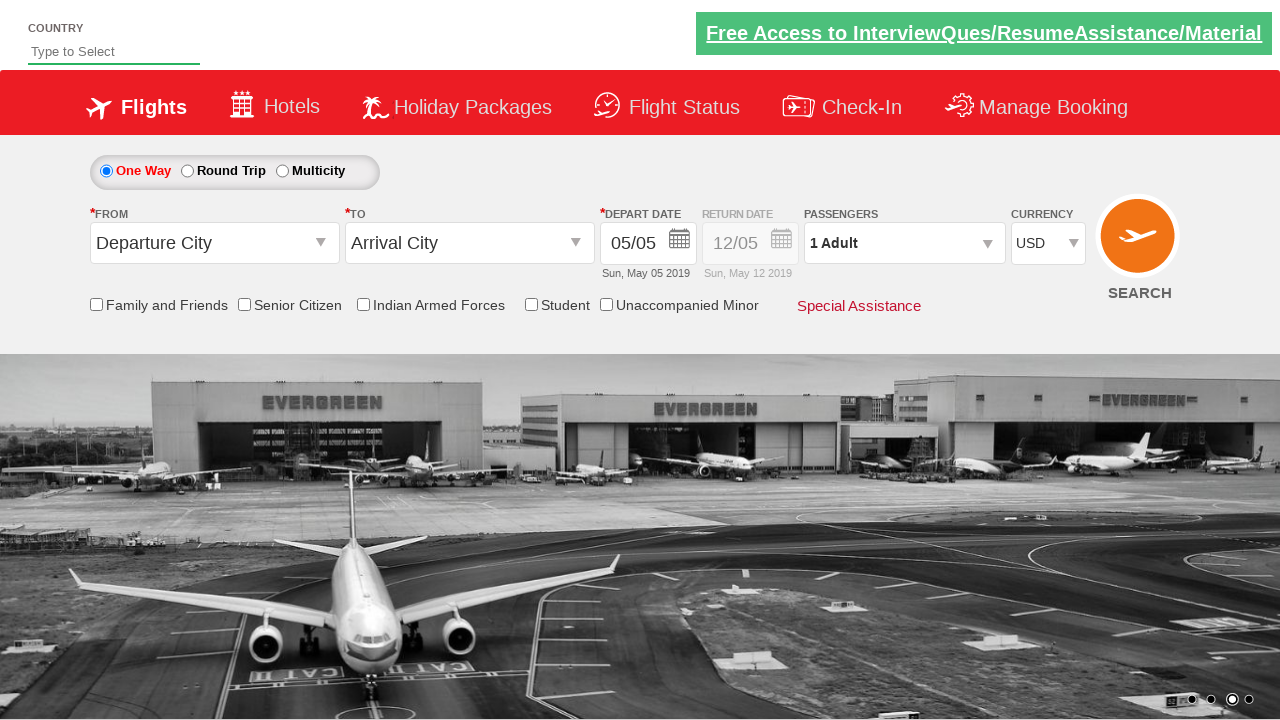